Tests iframe interaction by clicking on an iframe tab, switching to the iframe context, filling a search field with a query, clicking search, and verifying the search results.

Starting URL: https://www.globalsqa.com/demo-site/frames-and-windows/

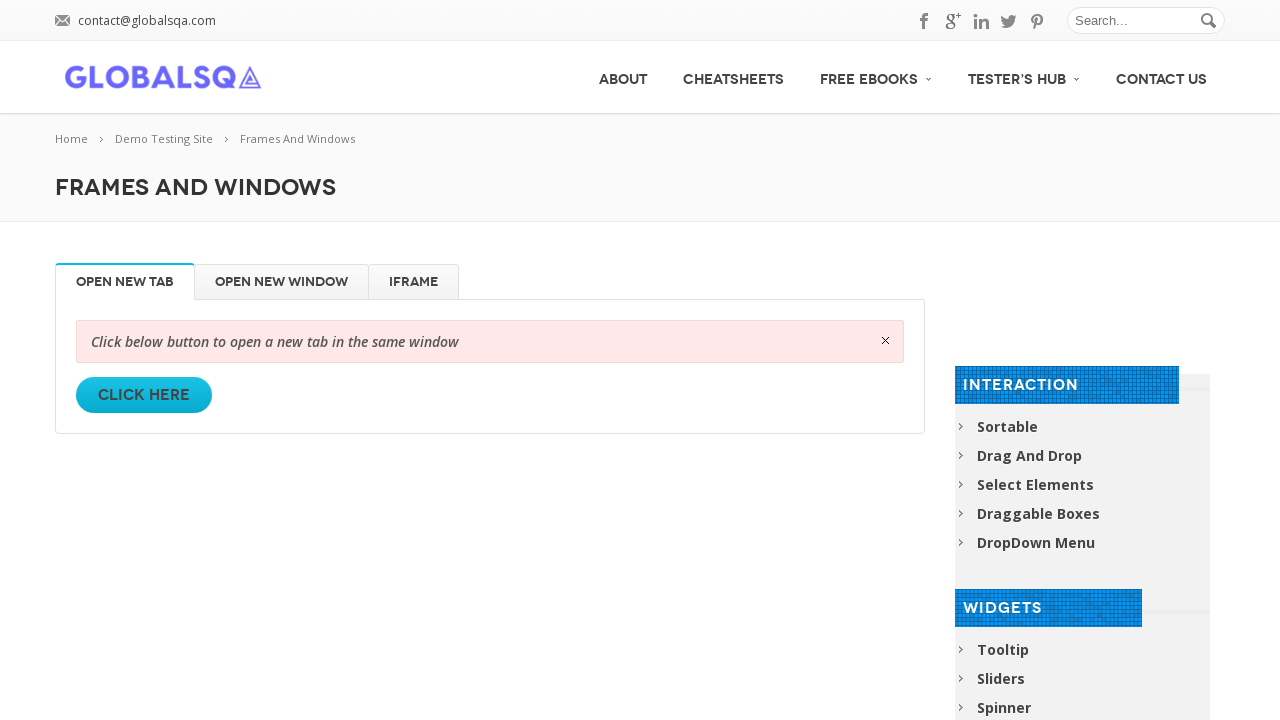

Clicked on iframe tab at (414, 282) on ul[class='resp-tabs-list '] > li[id='iFrame']
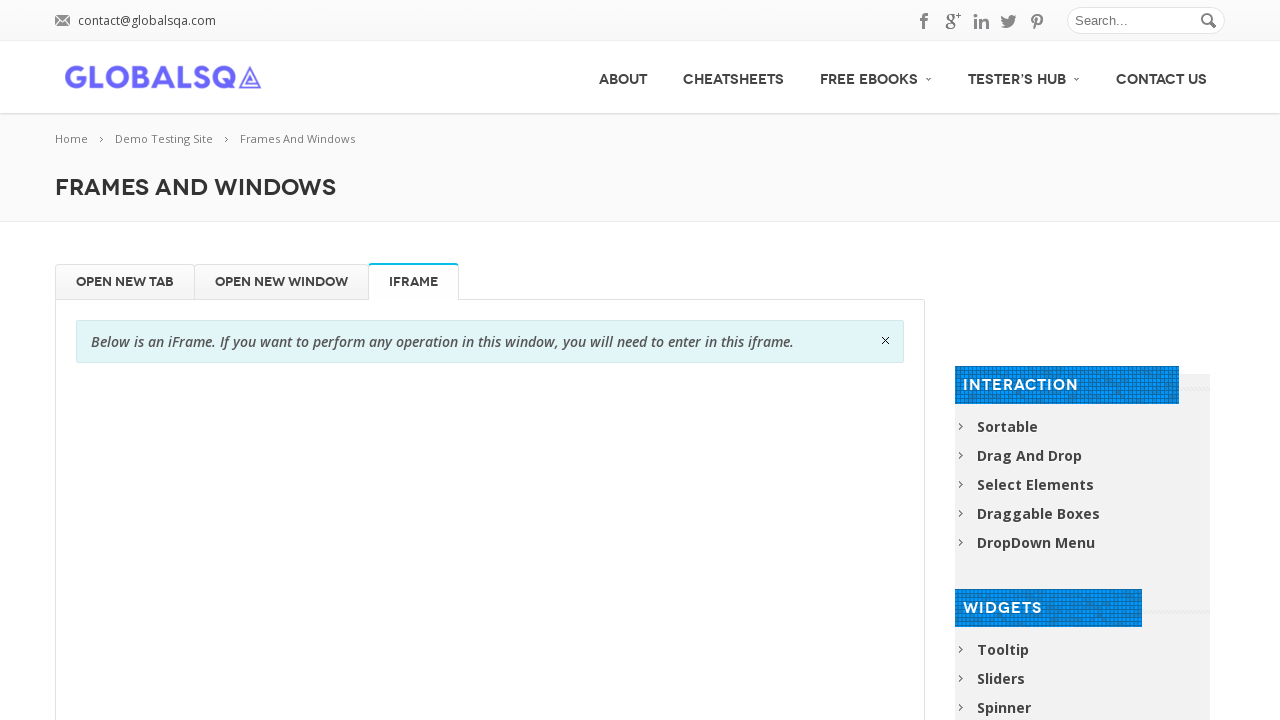

Filled search field in iframe with 'Playwright' on iframe[name='globalSqa'] >> nth=0 >> internal:control=enter-frame >> internal:at
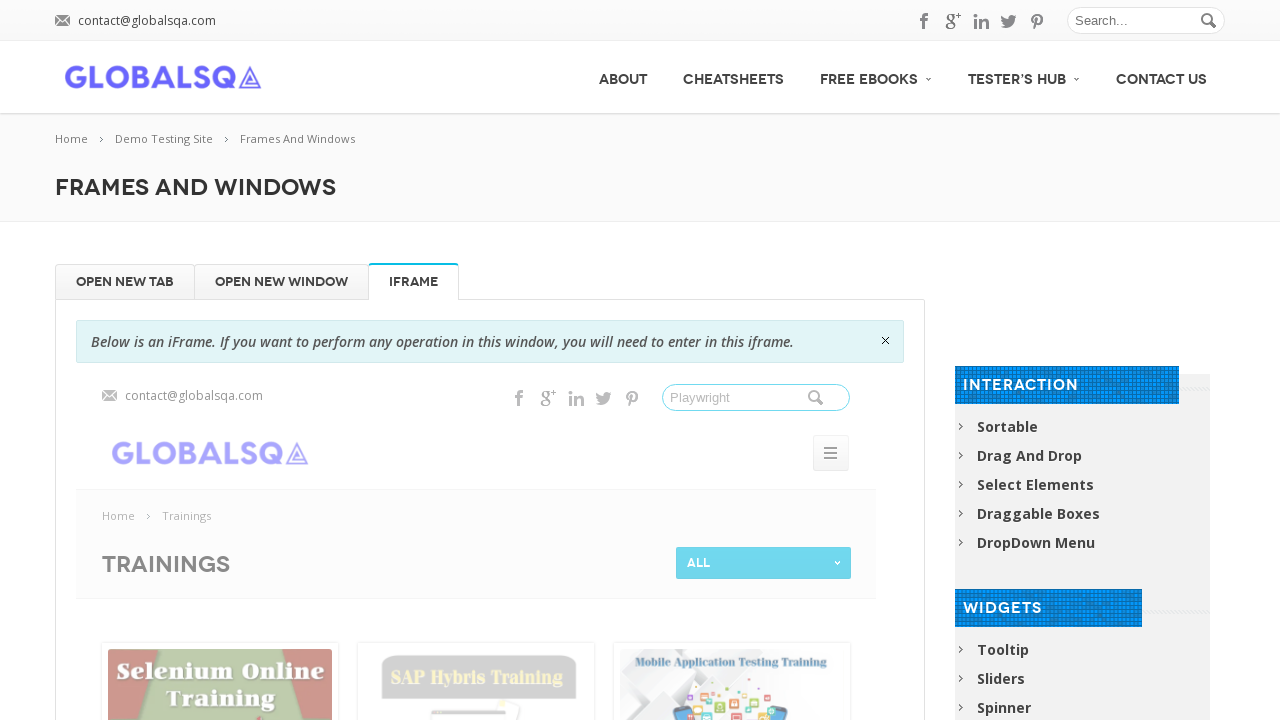

Clicked search button in iframe at (835, 398) on iframe[name='globalSqa'] >> nth=0 >> internal:control=enter-frame >> button[clas
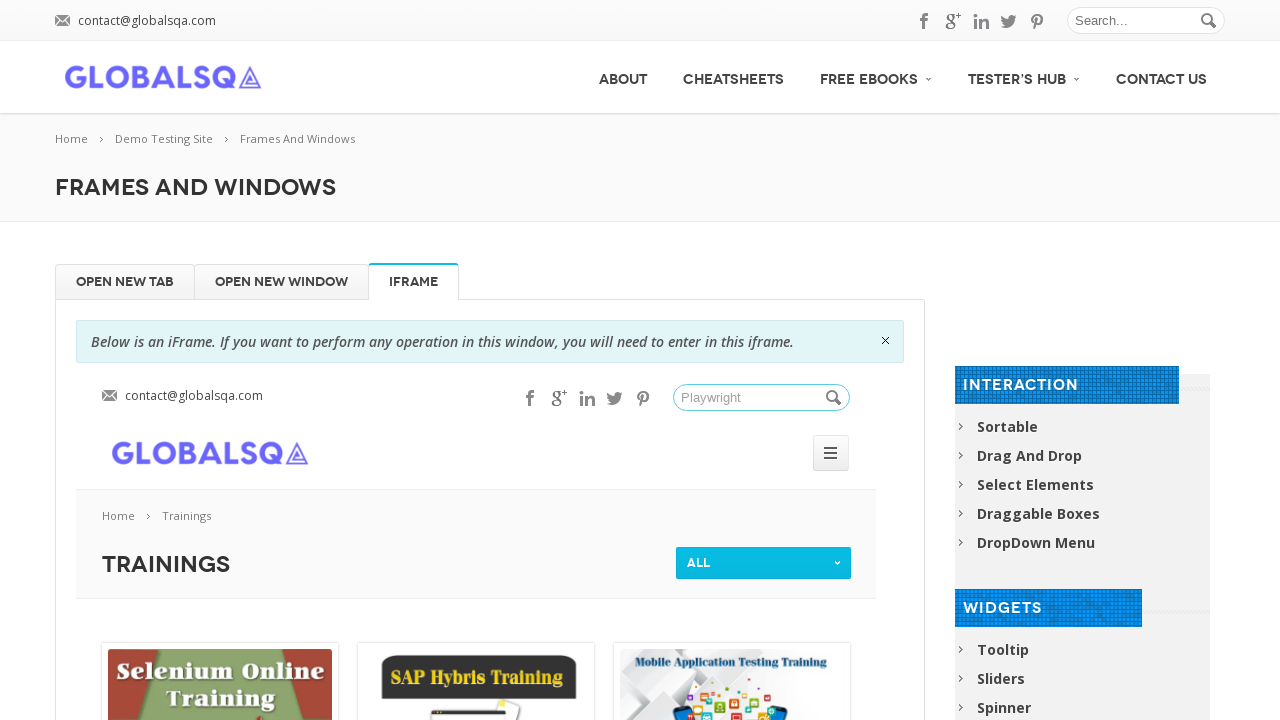

Located iframe element
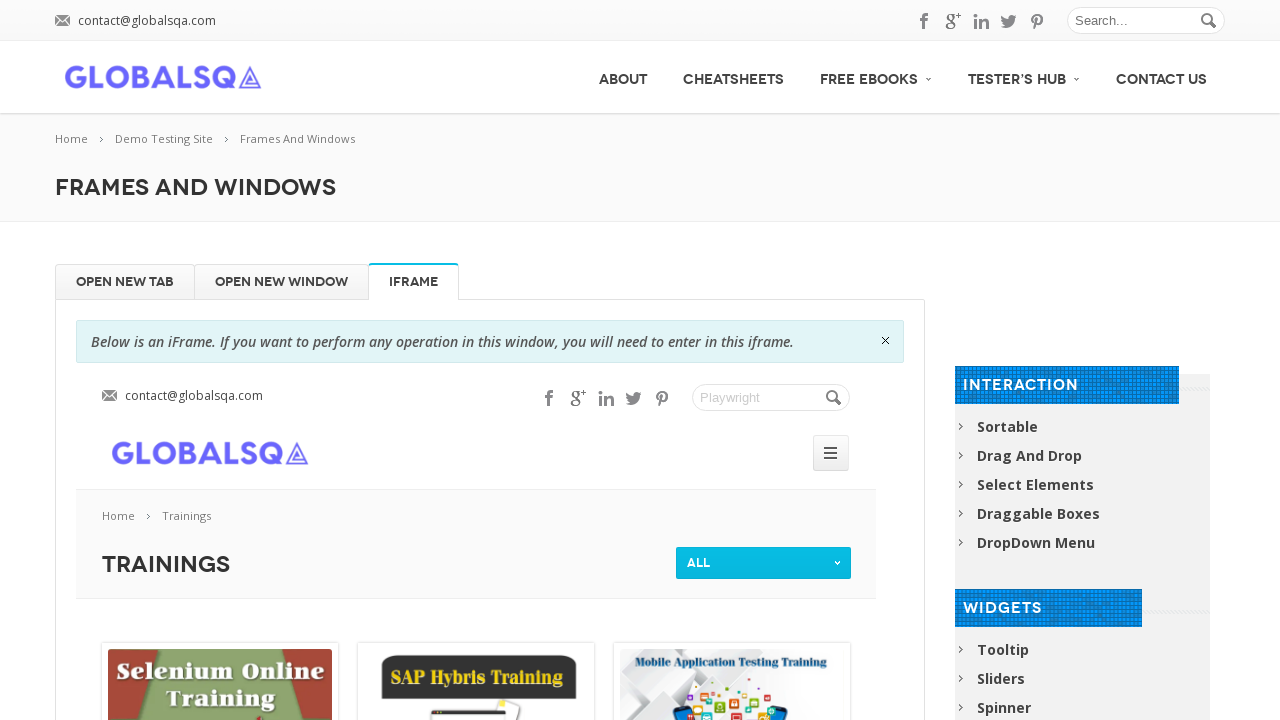

Retrieved iframe content frame
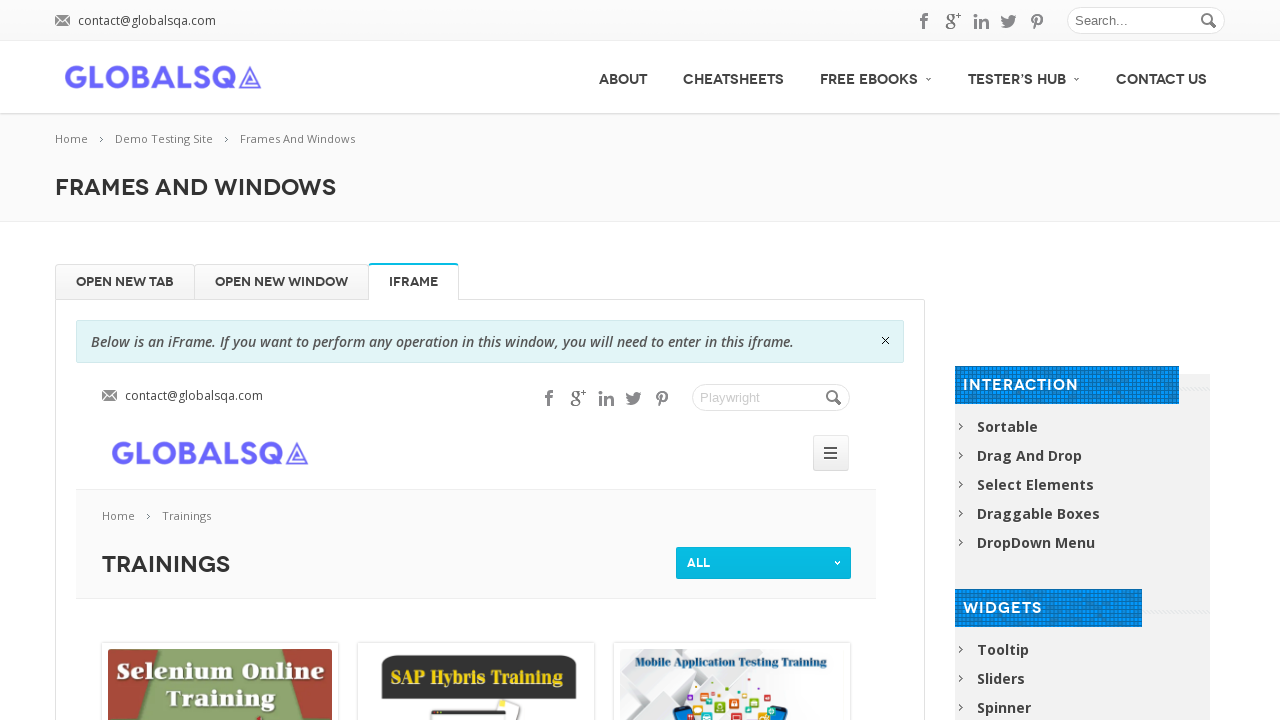

Waited for iframe to load
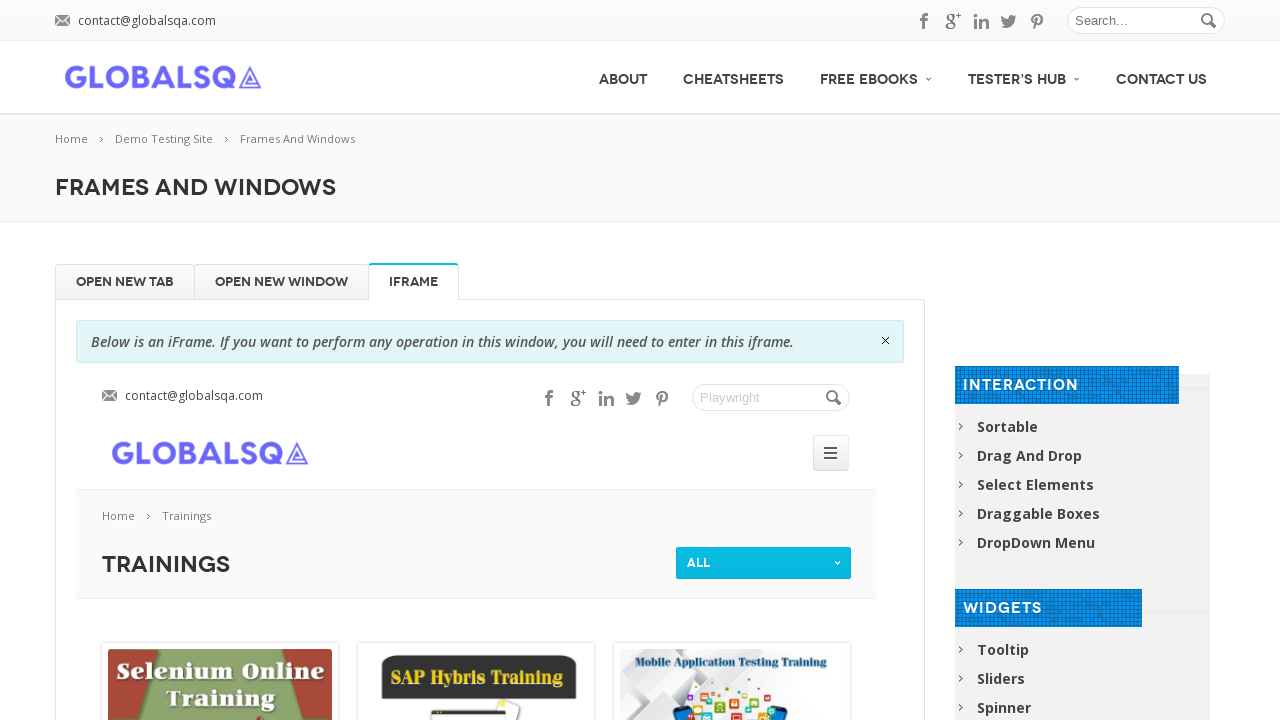

Verified search result message 'Sorry, no posts matched your criteria.' appears in iframe
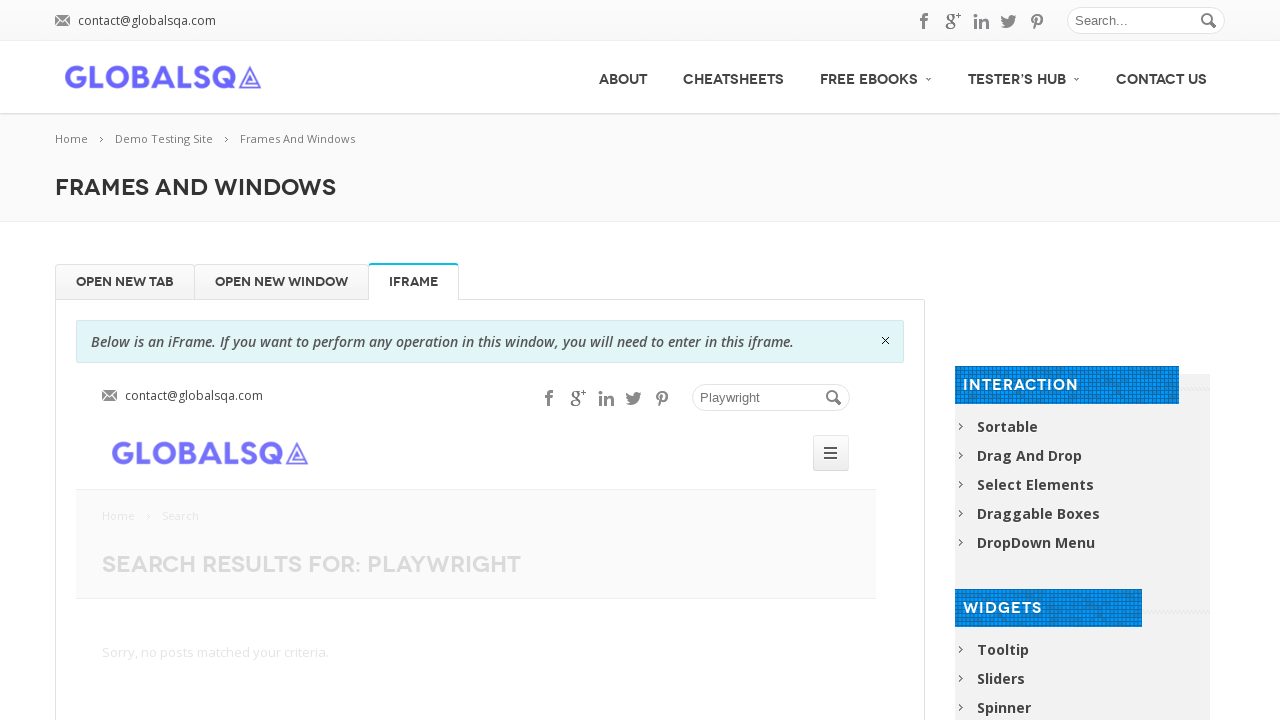

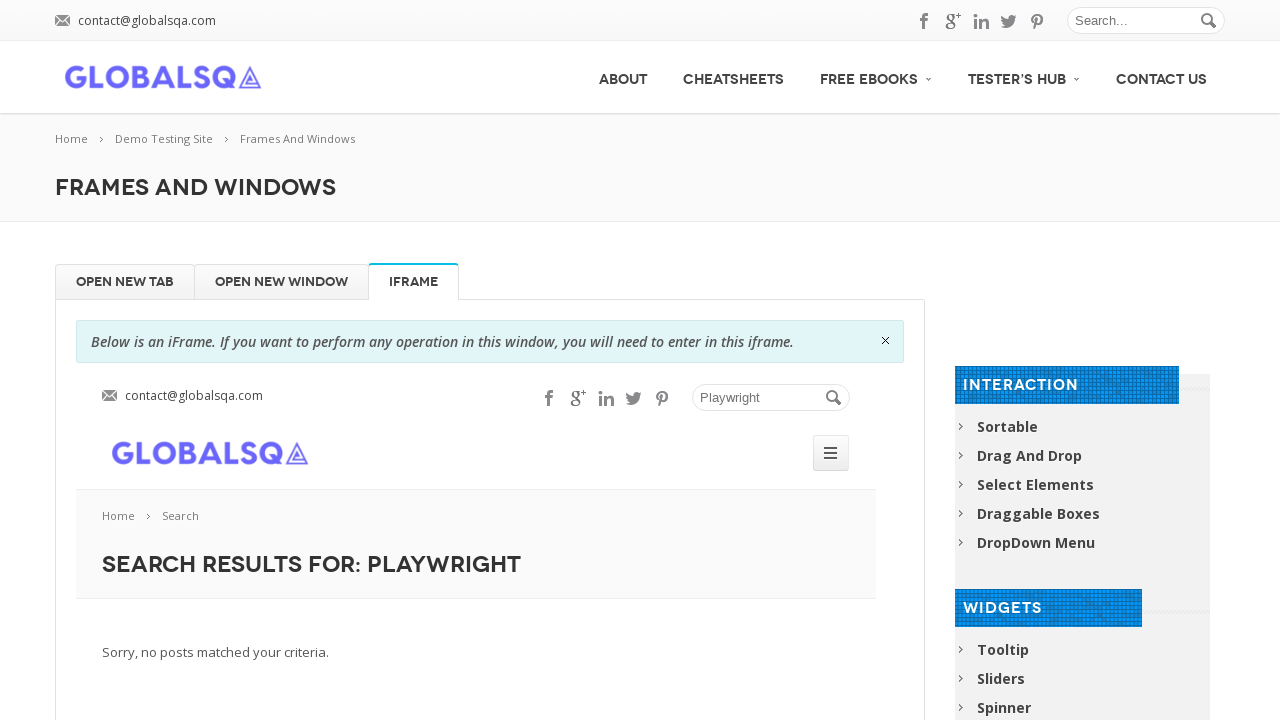